Navigates to the Costa Rican Central Bank economic indicators page and clicks the Button1 element to interact with the exchange rate consultation form.

Starting URL: https://gee.bccr.fi.cr/IndicadoresEconomicos/Cuadros/frmConsultaTCVentanilla.aspx

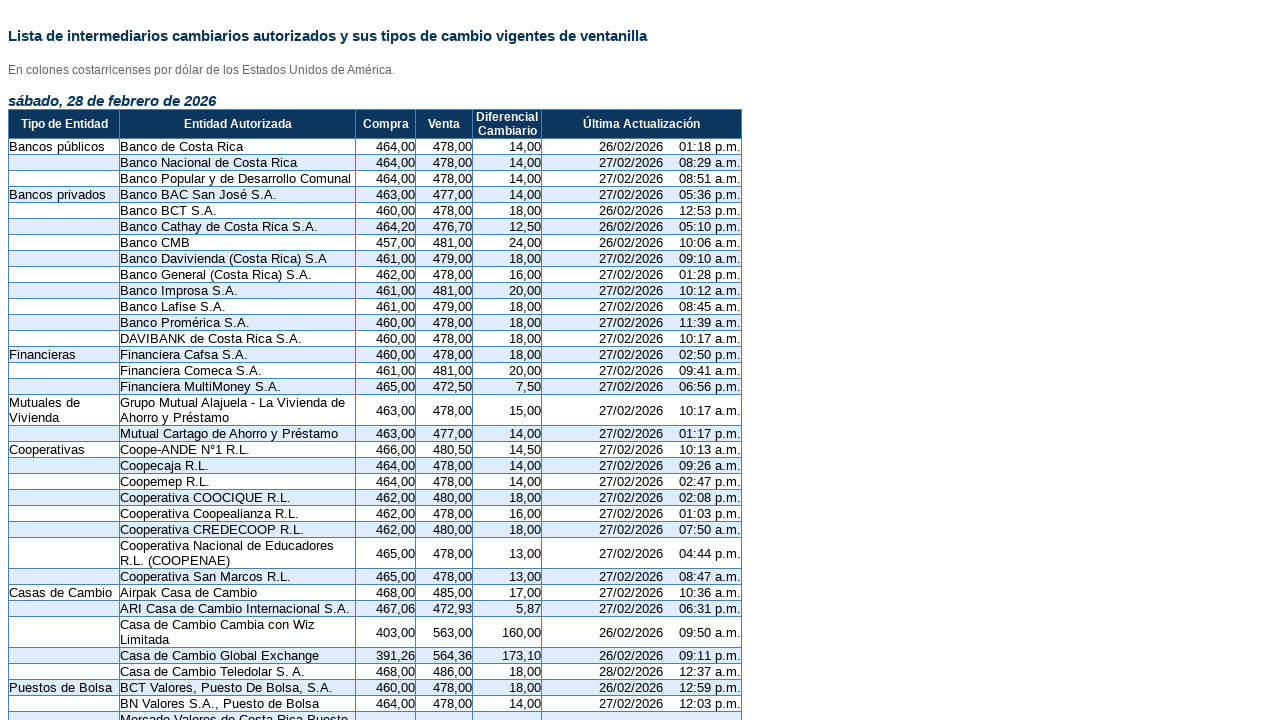

Waited for Button1 element to be available on the exchange rate consultation form
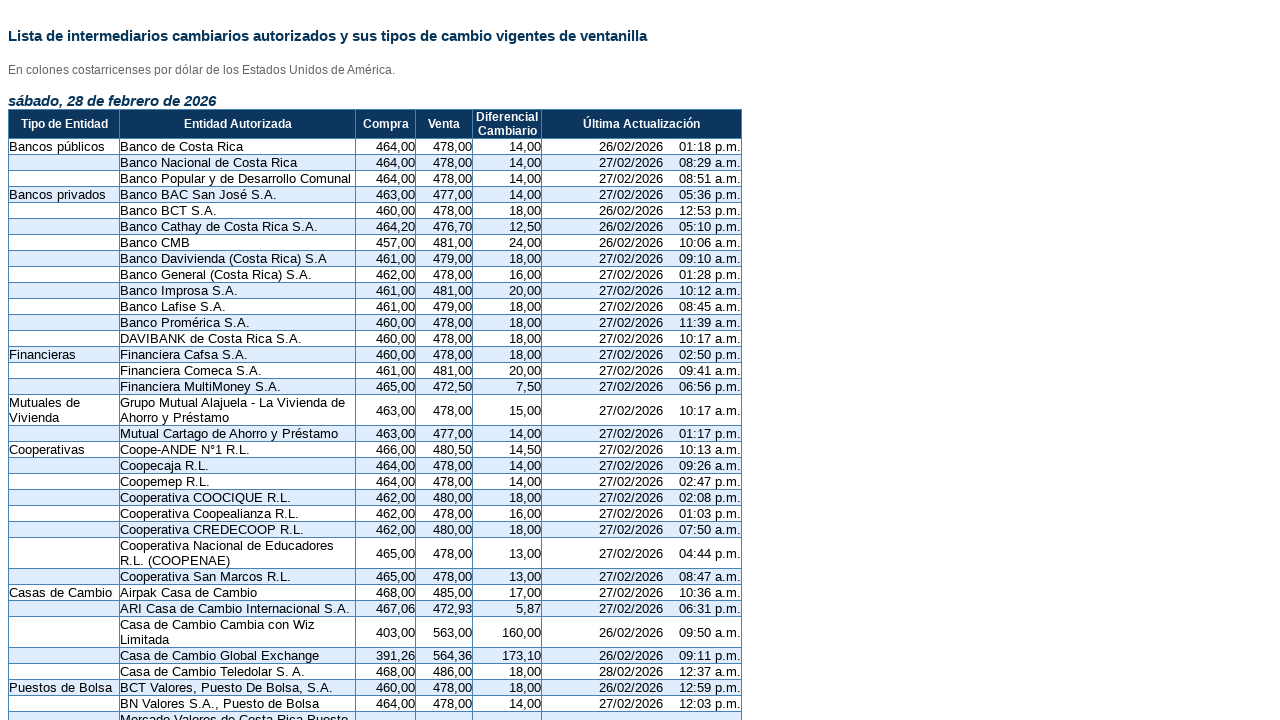

Clicked Button1 to interact with the exchange rate consultation form at (226, 482) on #Button1
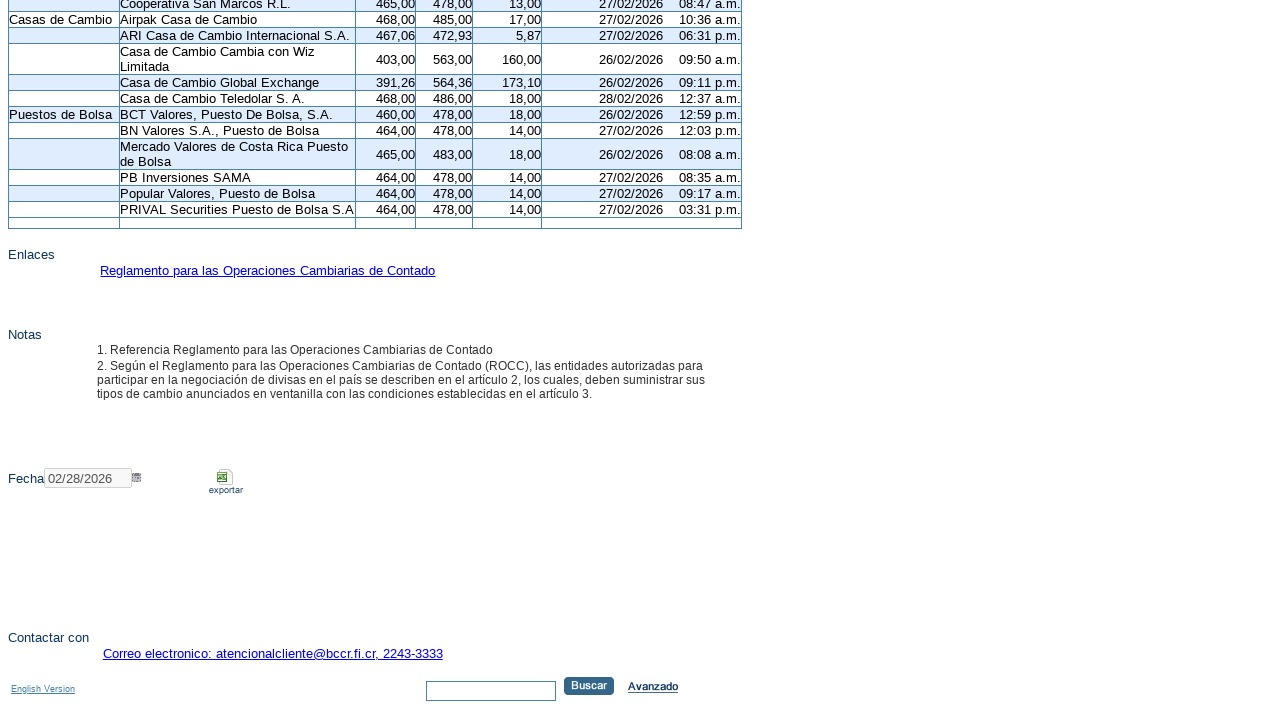

Waited for network activity to complete after button click
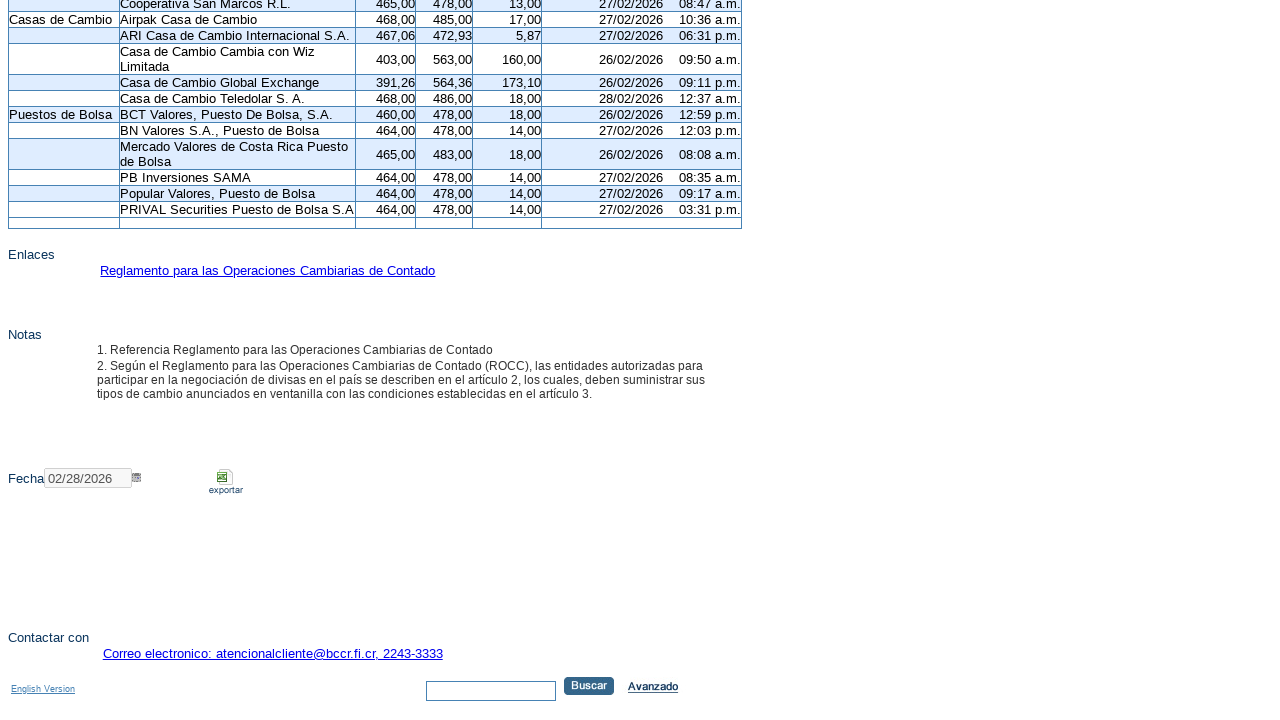

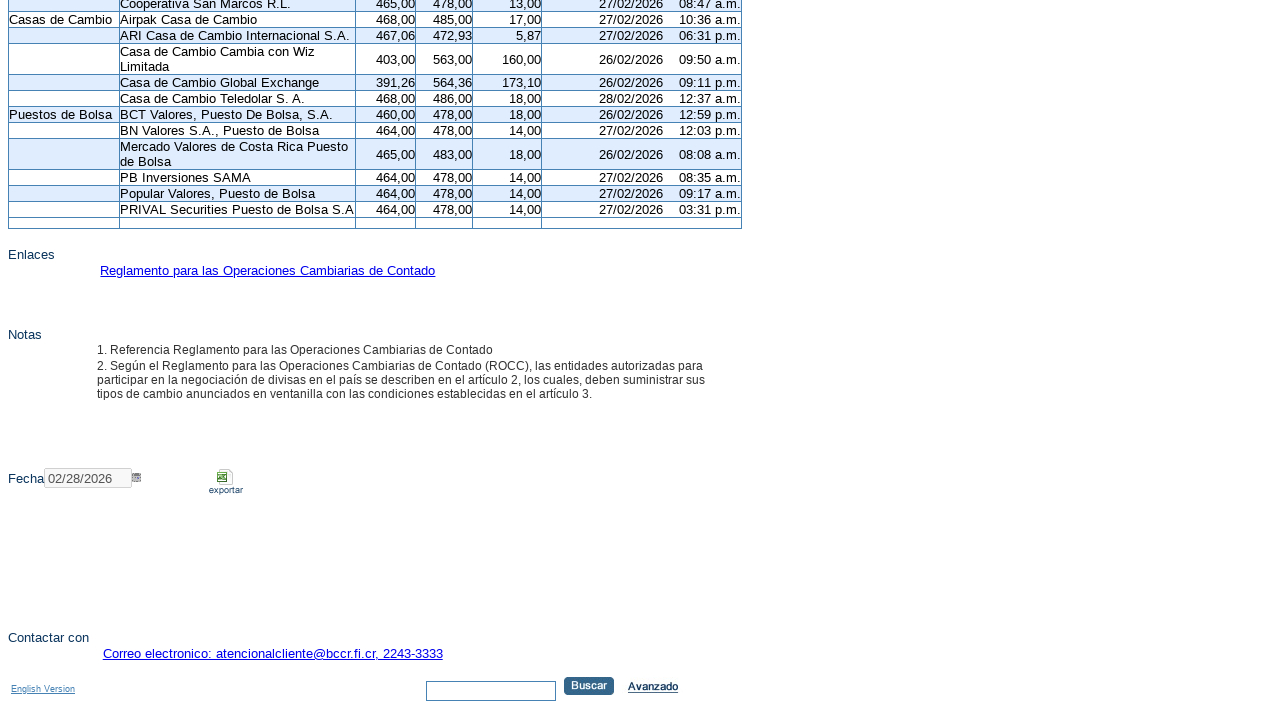